Tests double-click functionality by double-clicking a button and verifying the resulting text change

Starting URL: https://automationfc.github.io/basic-form/index.html

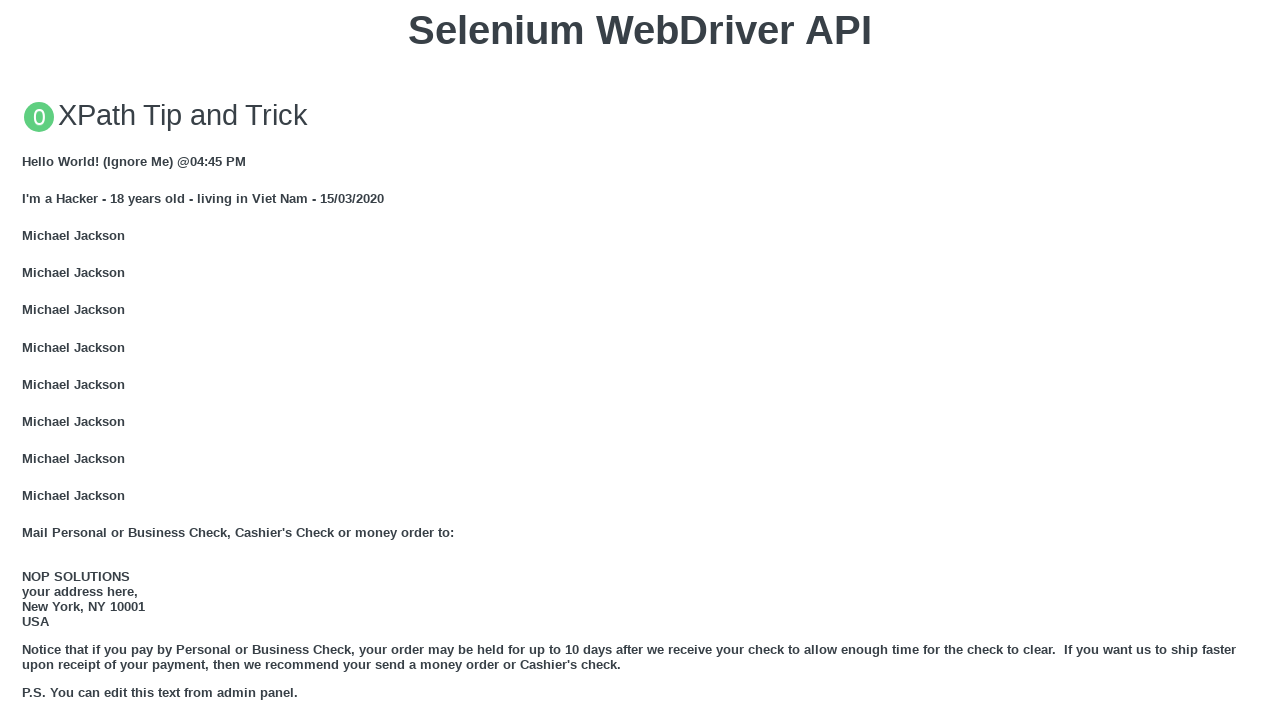

Navigated to basic form test page
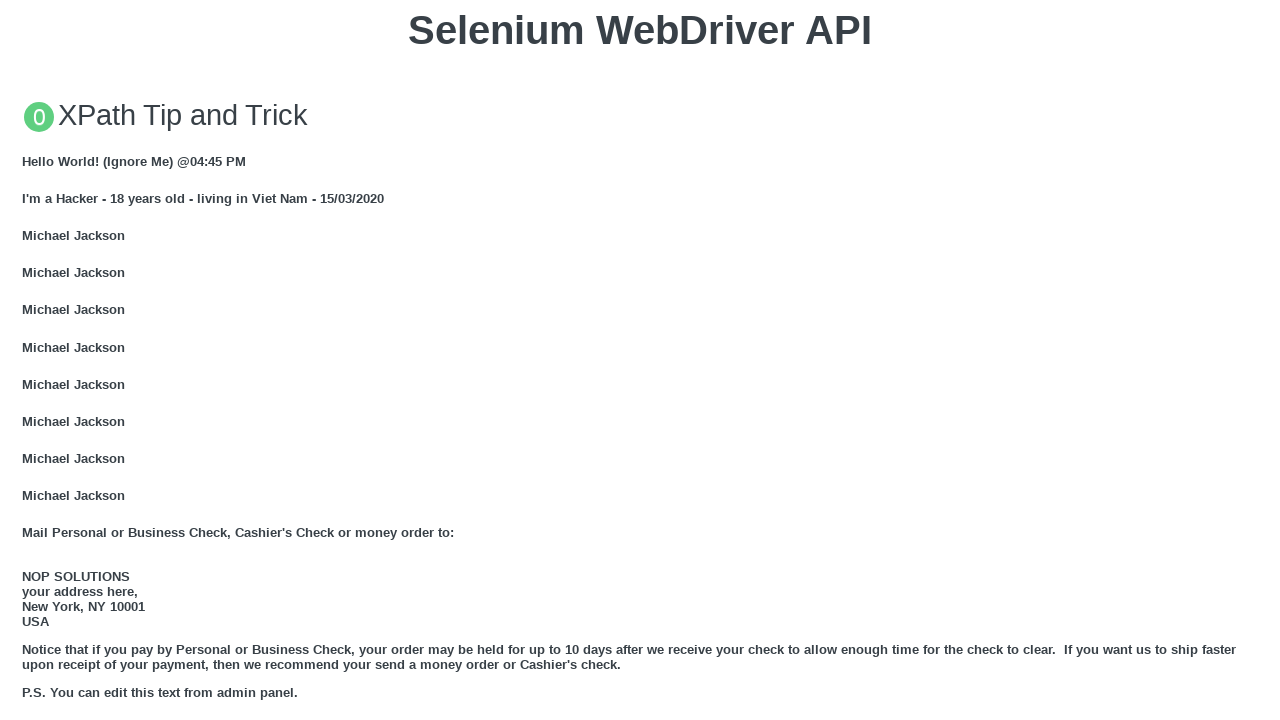

Double-clicked the 'Double click me' button at (640, 361) on xpath=//button[text() = 'Double click me']
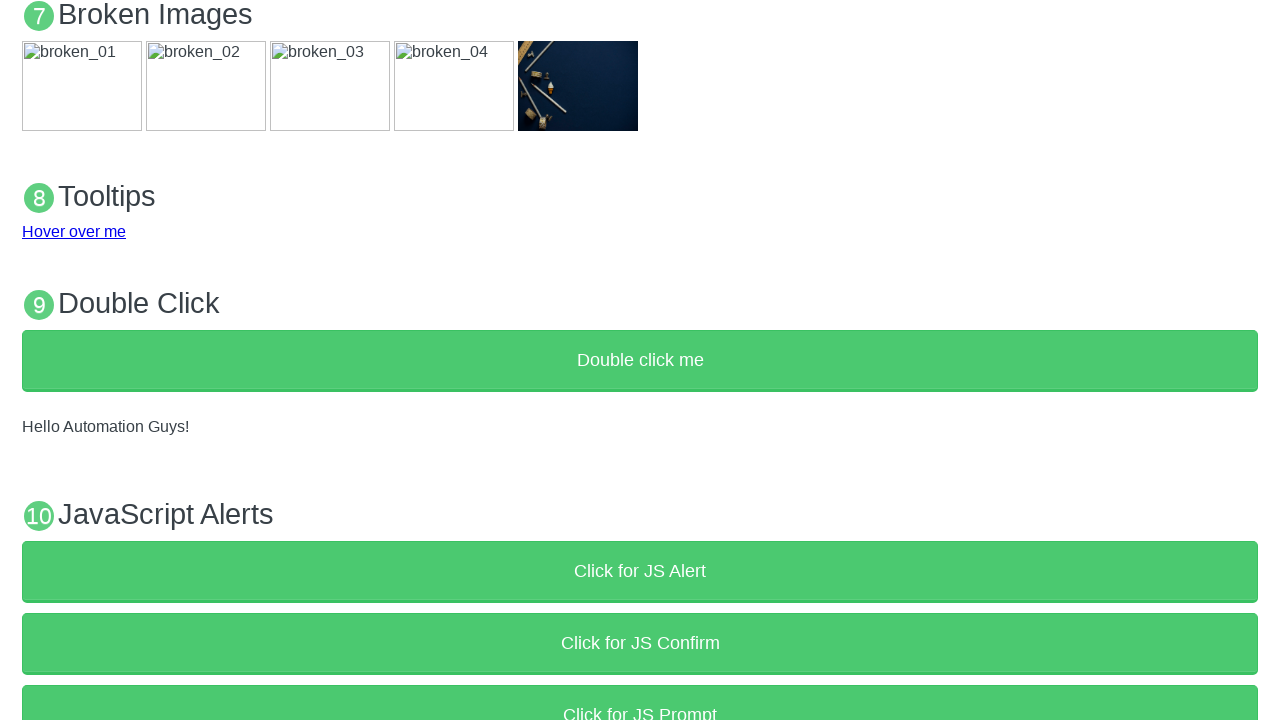

Verified that text changed to 'Hello Automation Guys!' after double-click
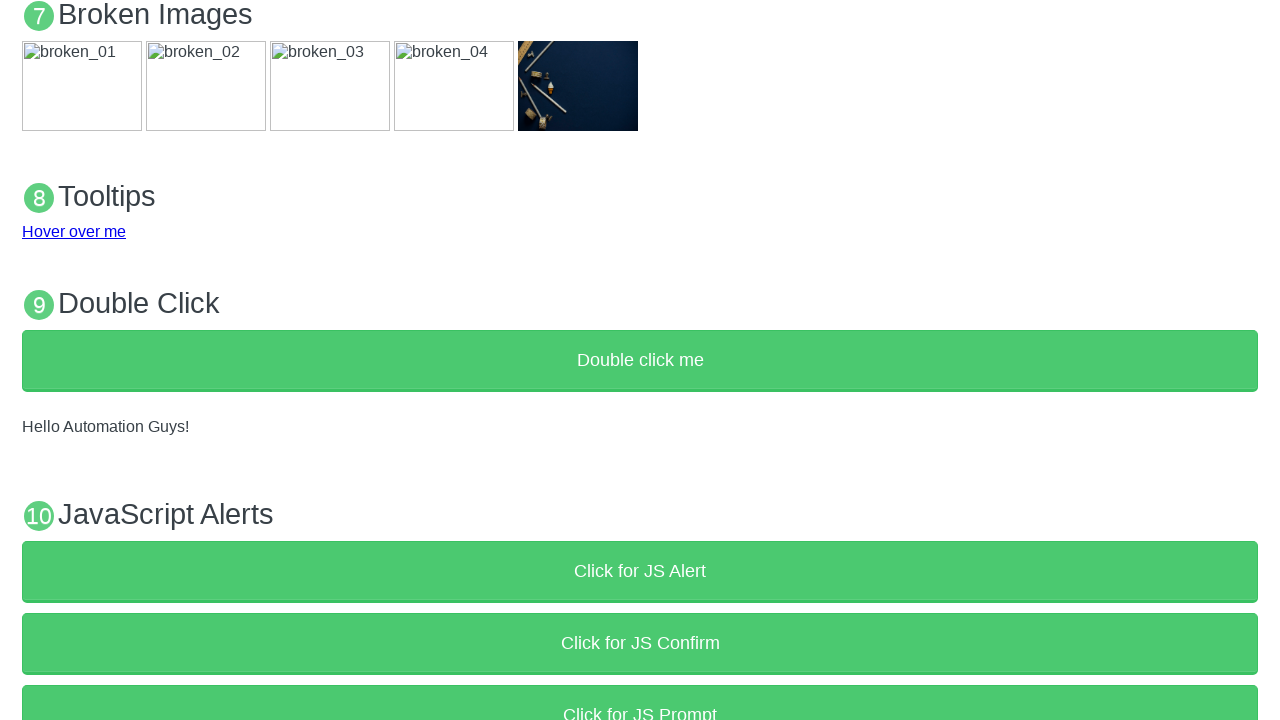

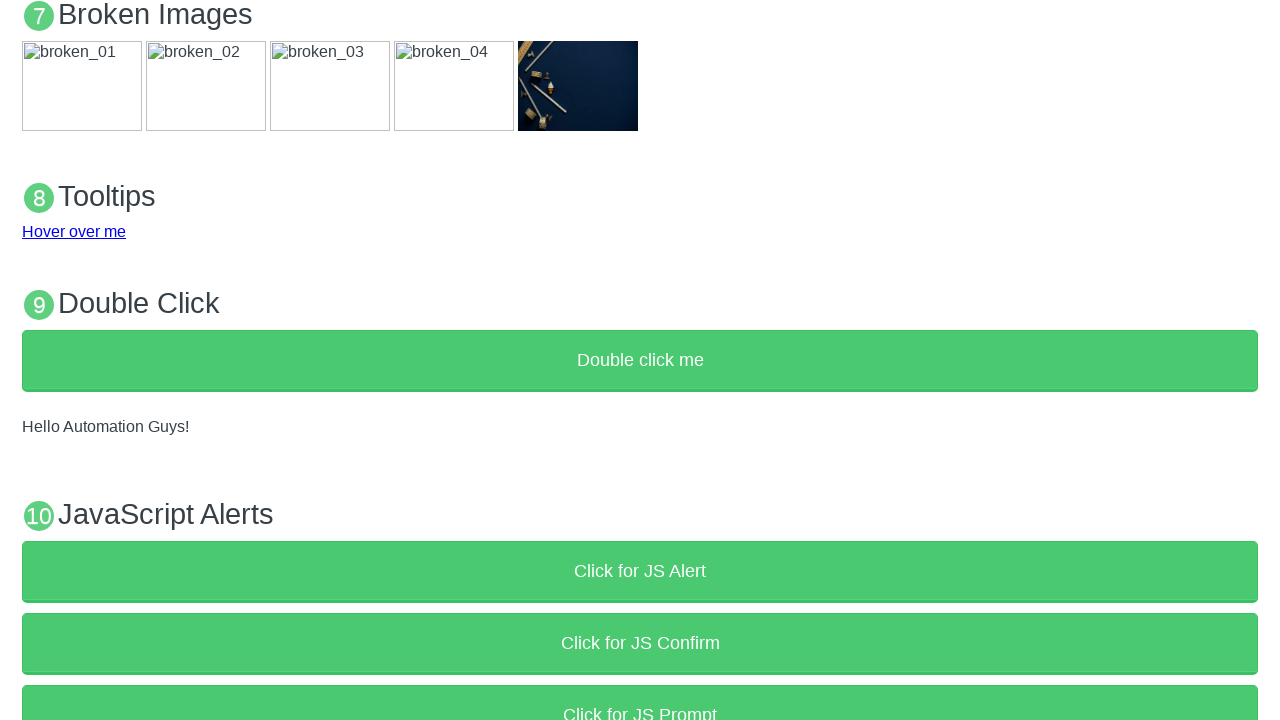